Tests context menu functionality by right-clicking on a hot spot and verifying the alert message

Starting URL: https://the-internet.herokuapp.com/

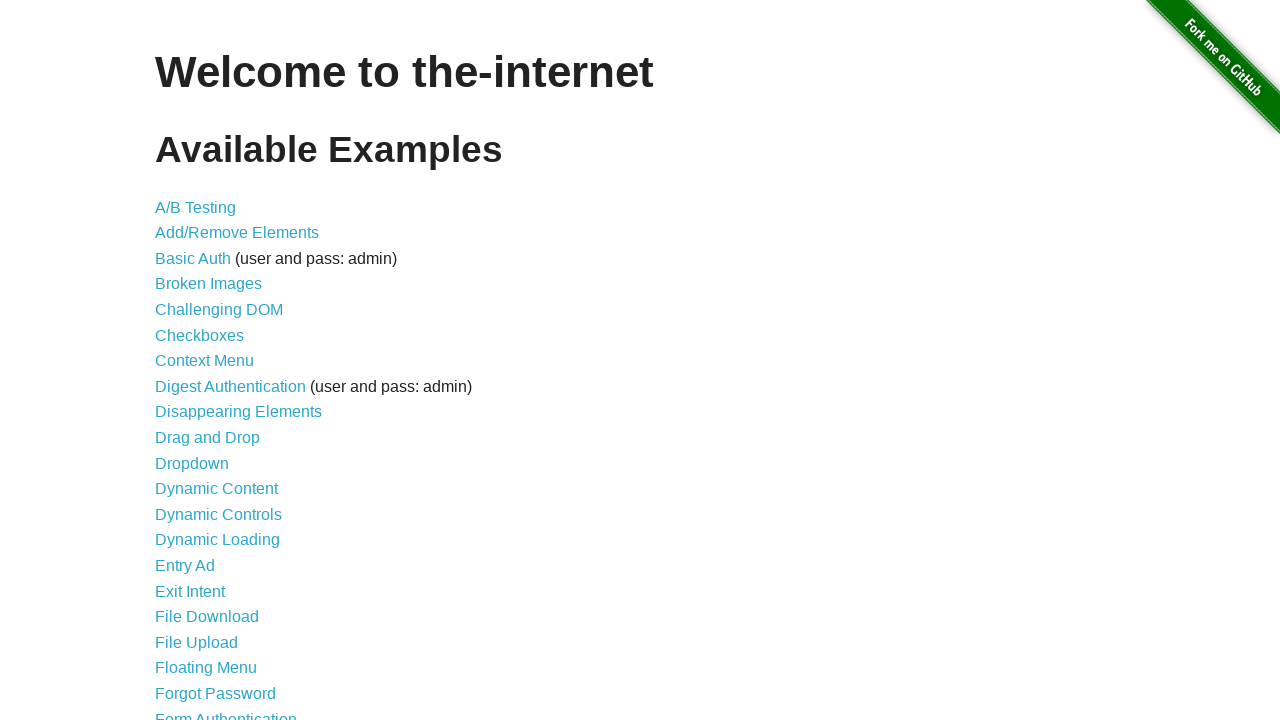

Clicked on Context Menu link at (204, 361) on a:has-text('Context Menu')
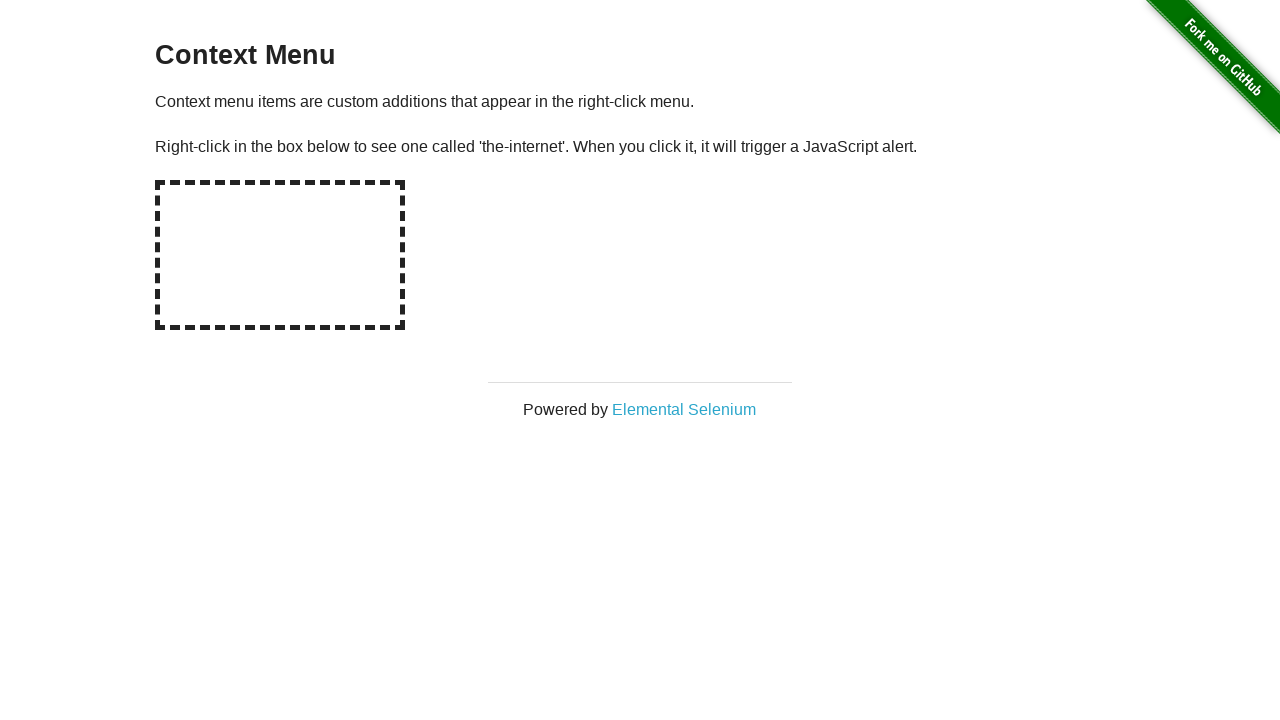

Right-clicked on the hot spot to open context menu at (280, 255) on #hot-spot
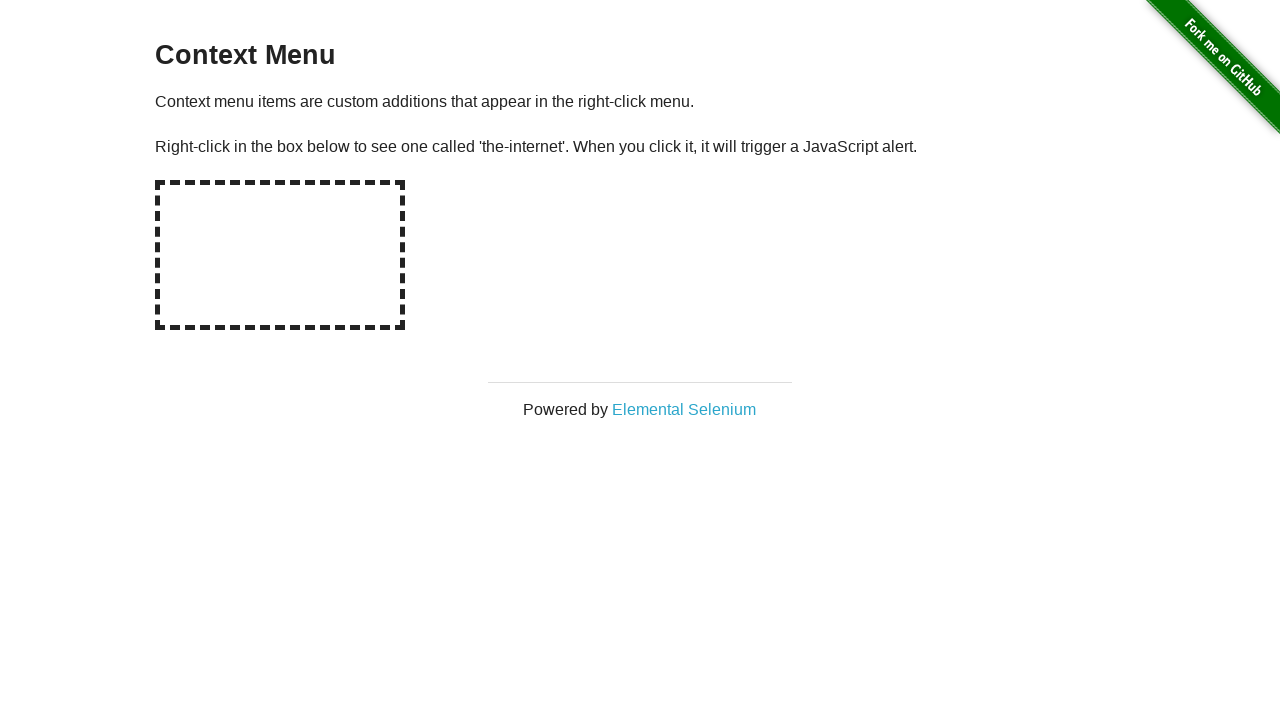

Set up dialog handler to accept alert messages
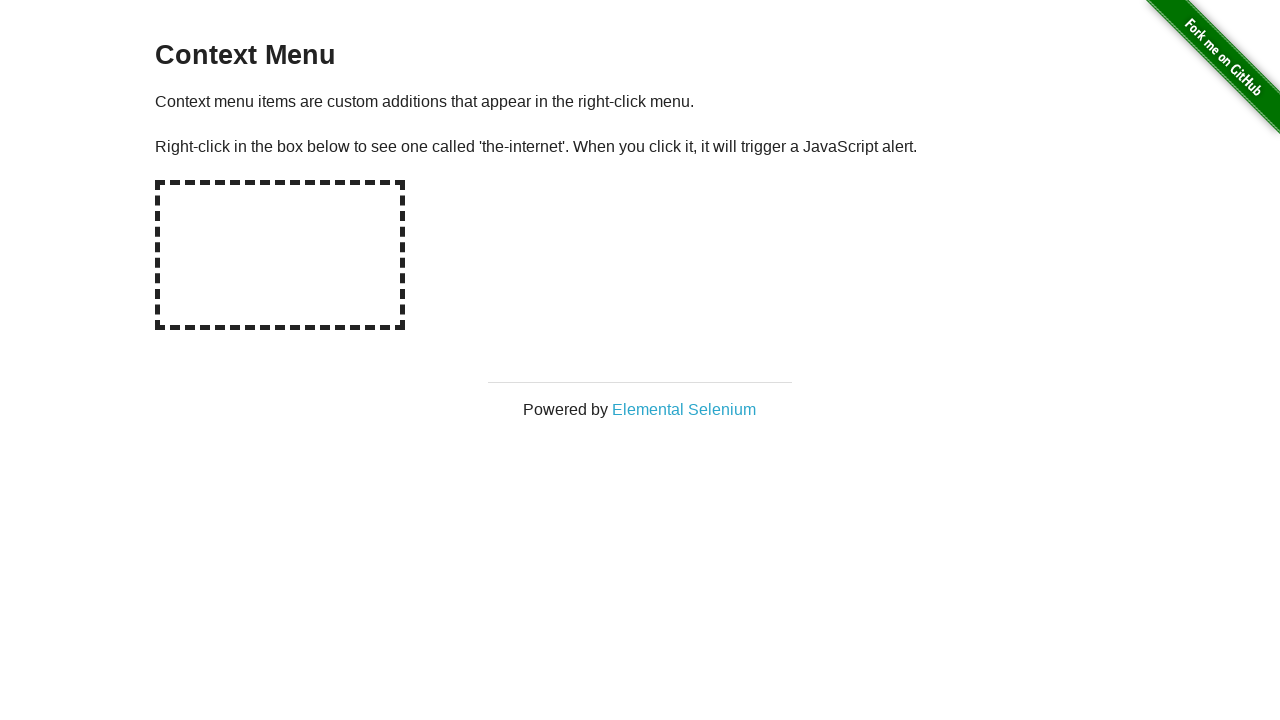

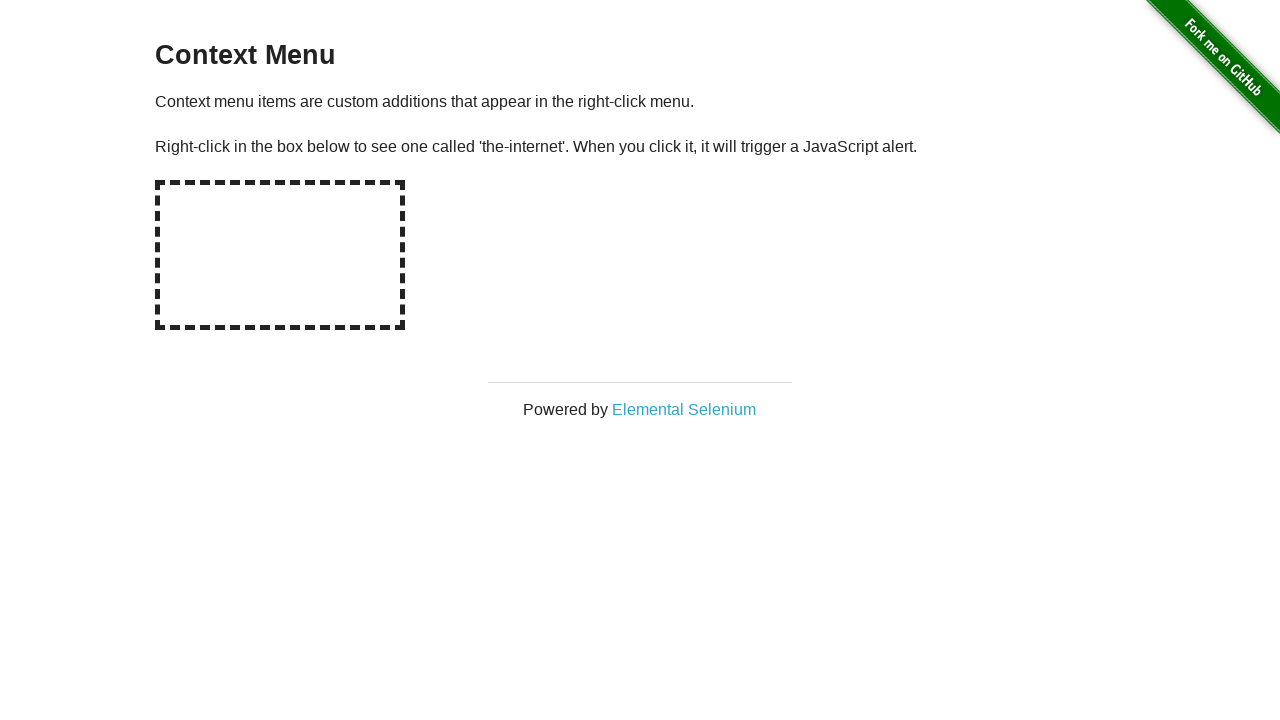